Navigates to jQuery UI autocomplete page, verifies the page title, collects all menu items, and clicks through each menu link

Starting URL: http://jqueryui.com/autocomplete/

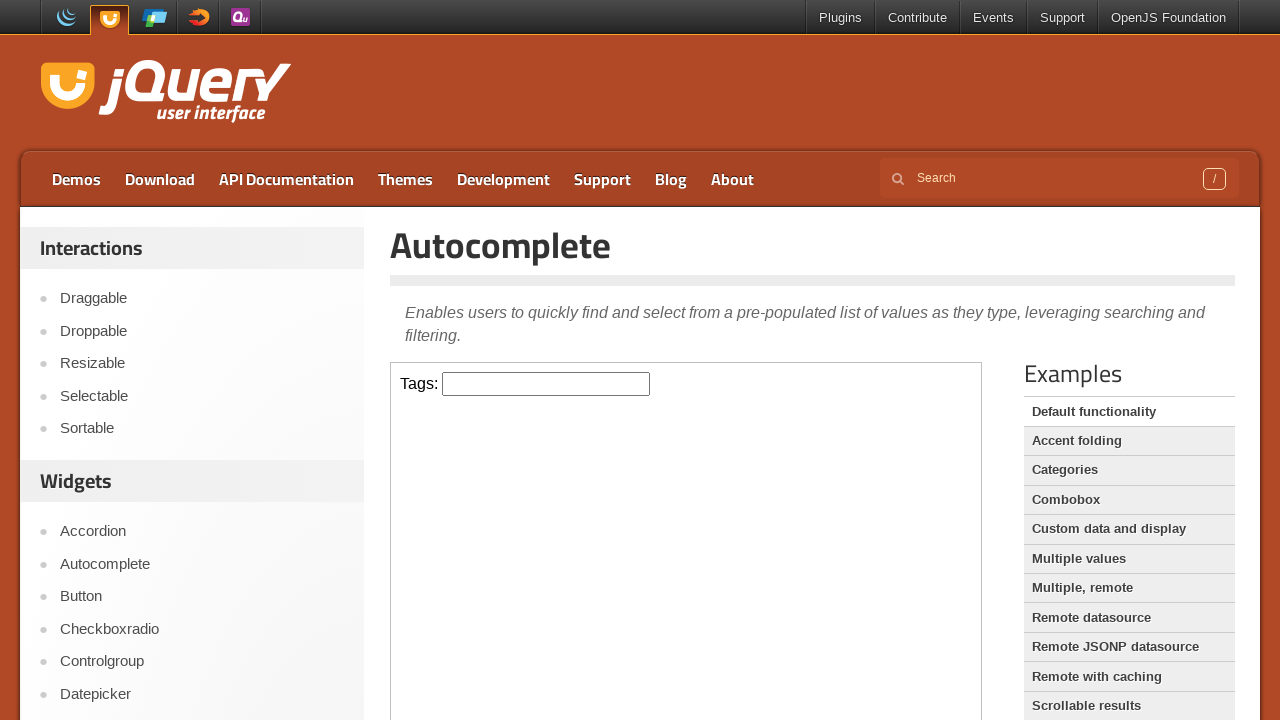

Verified page title is 'Autocomplete | jQuery UI'
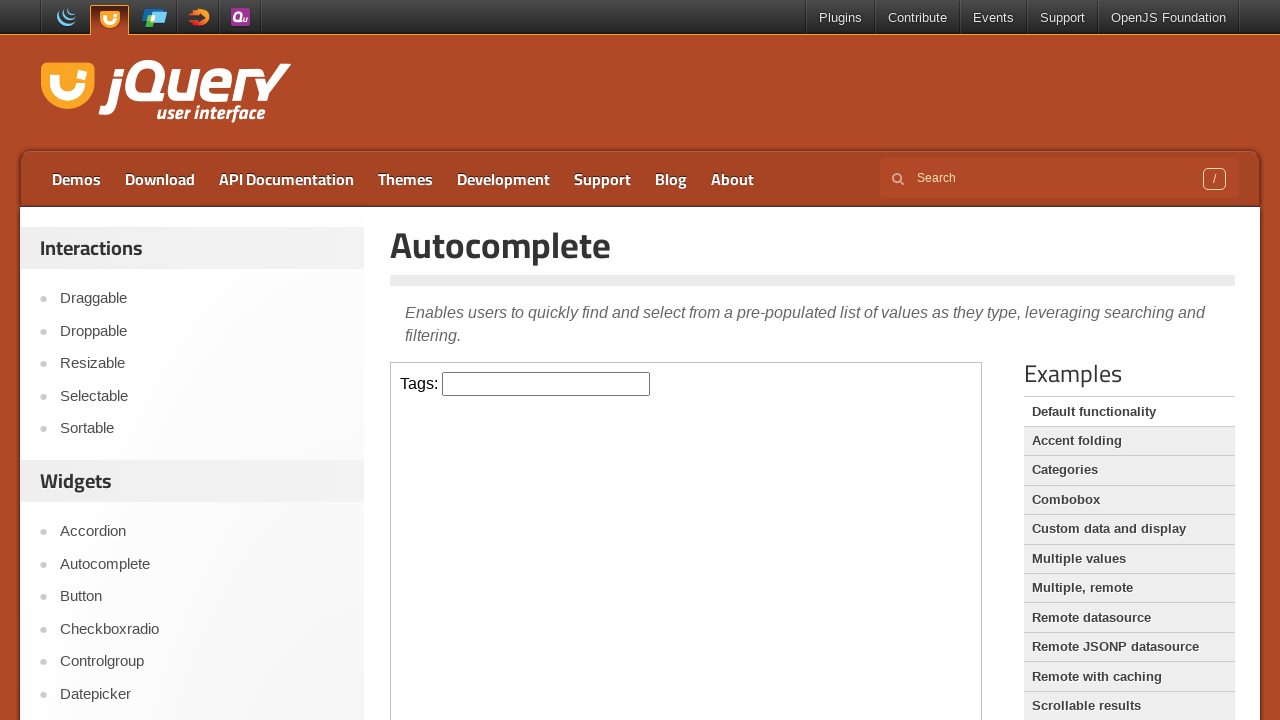

Collected all menu items - found 8 items
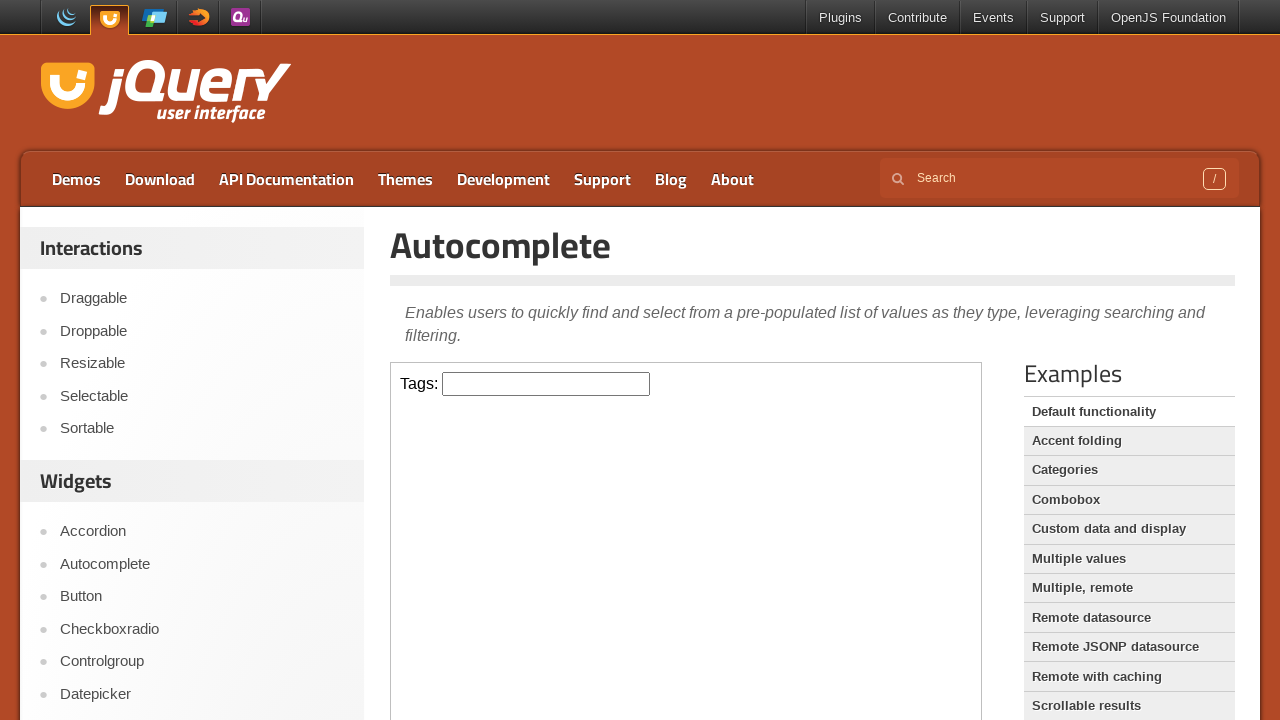

Extracted text from all 8 menu items
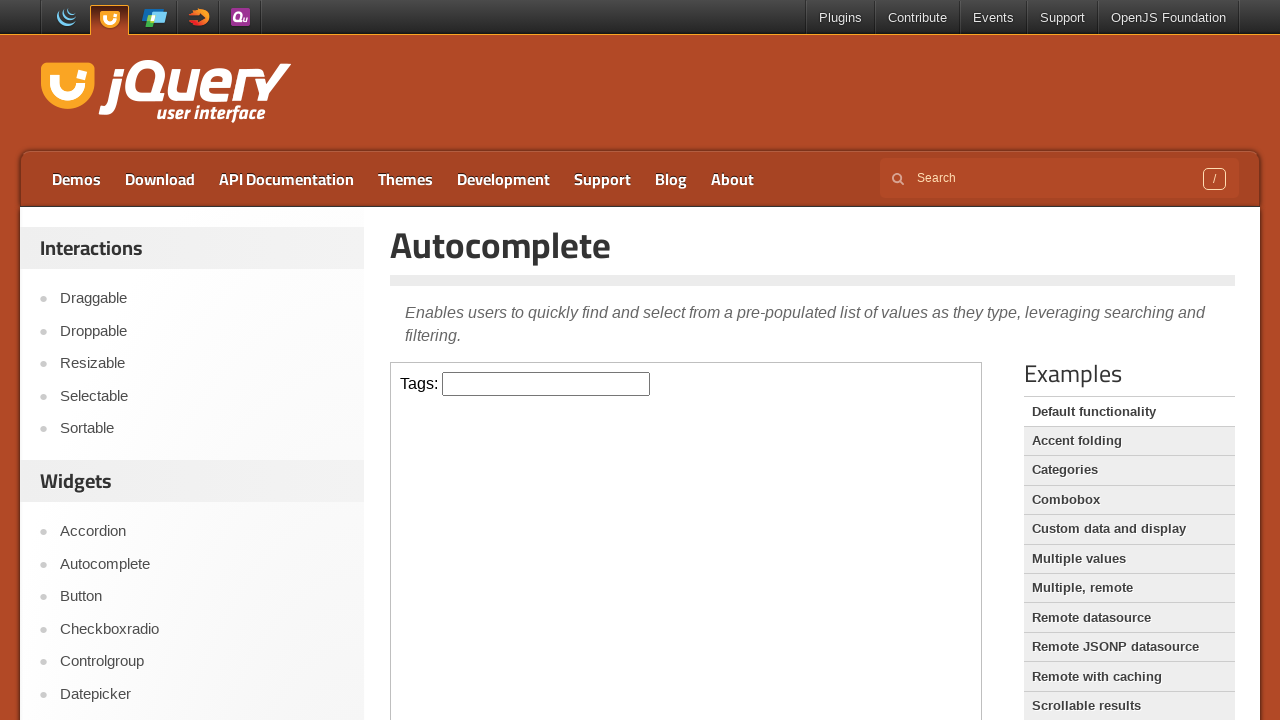

Clicked menu item: Demos at (76, 179) on text=Demos
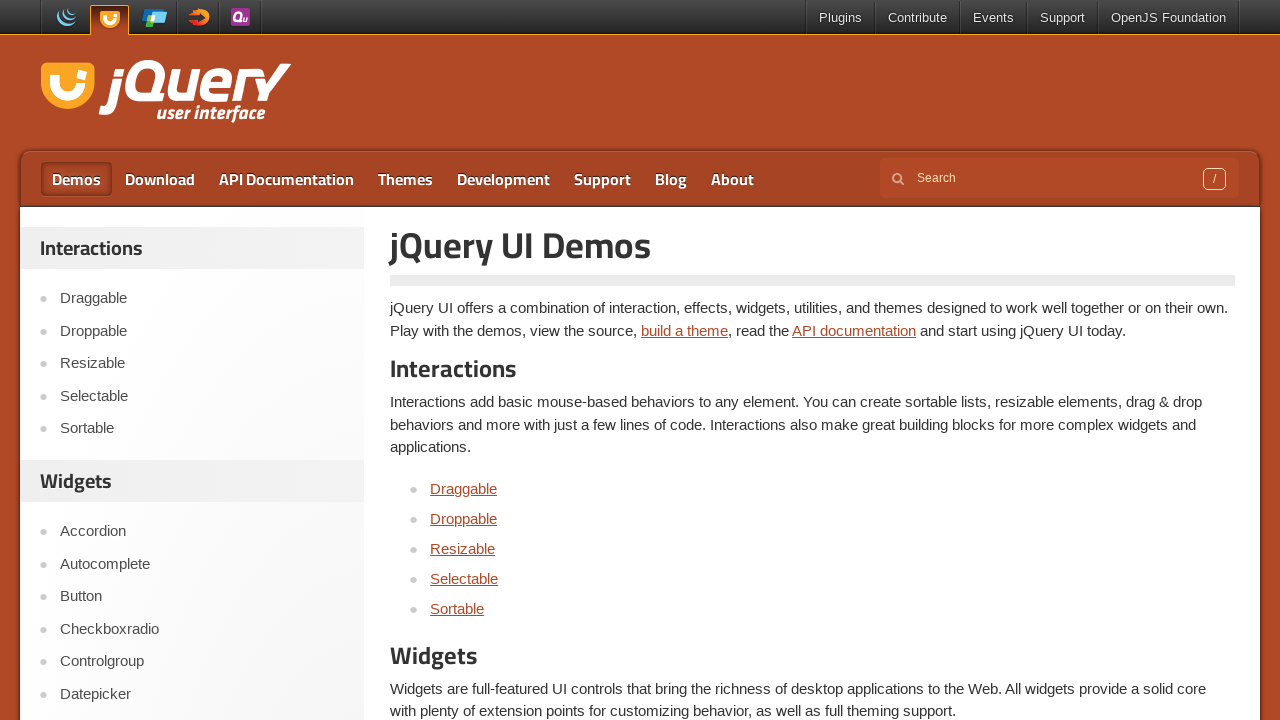

Clicked menu item: Download at (160, 179) on text=Download
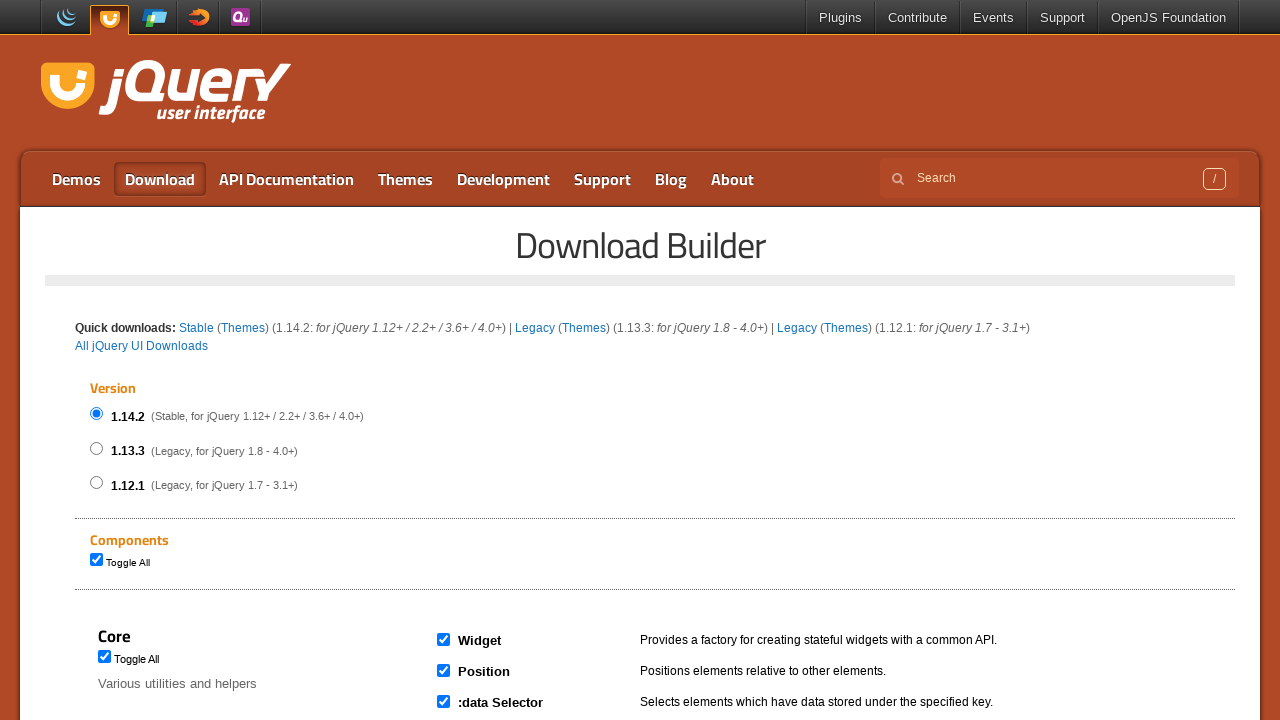

Clicked menu item: API Documentation at (286, 179) on text=API Documentation
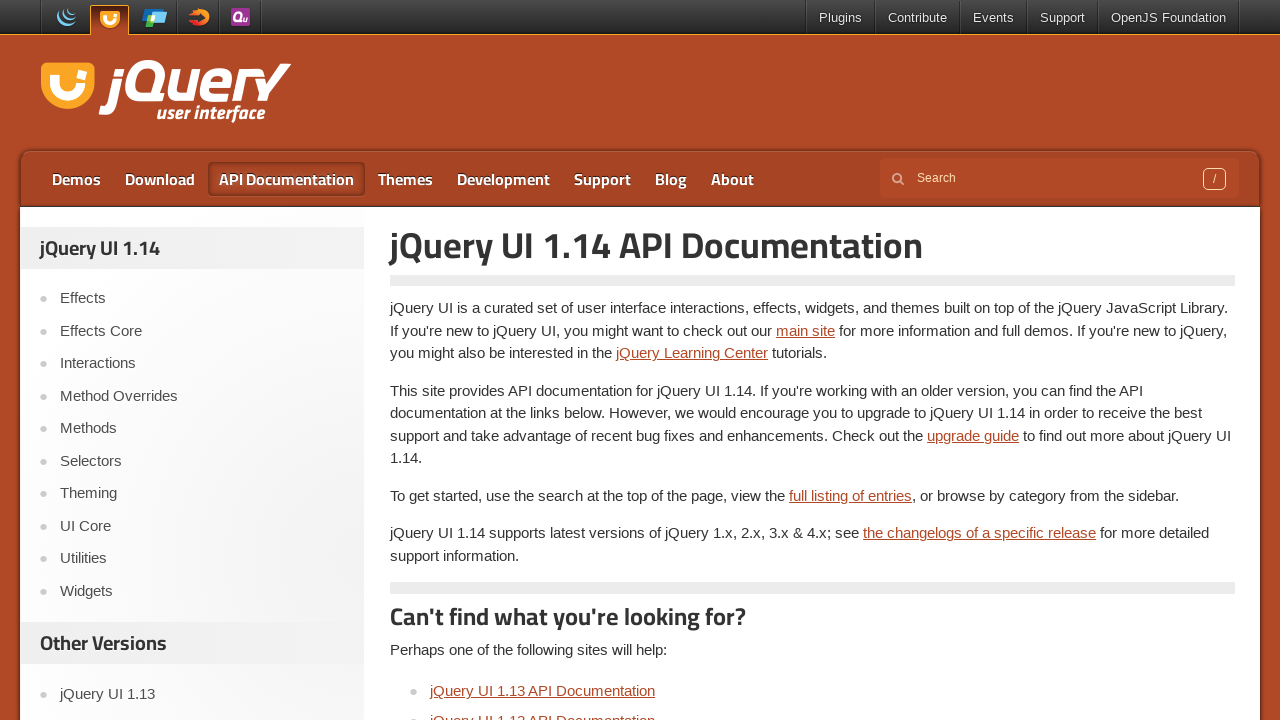

Clicked menu item: Themes at (406, 179) on text=Themes
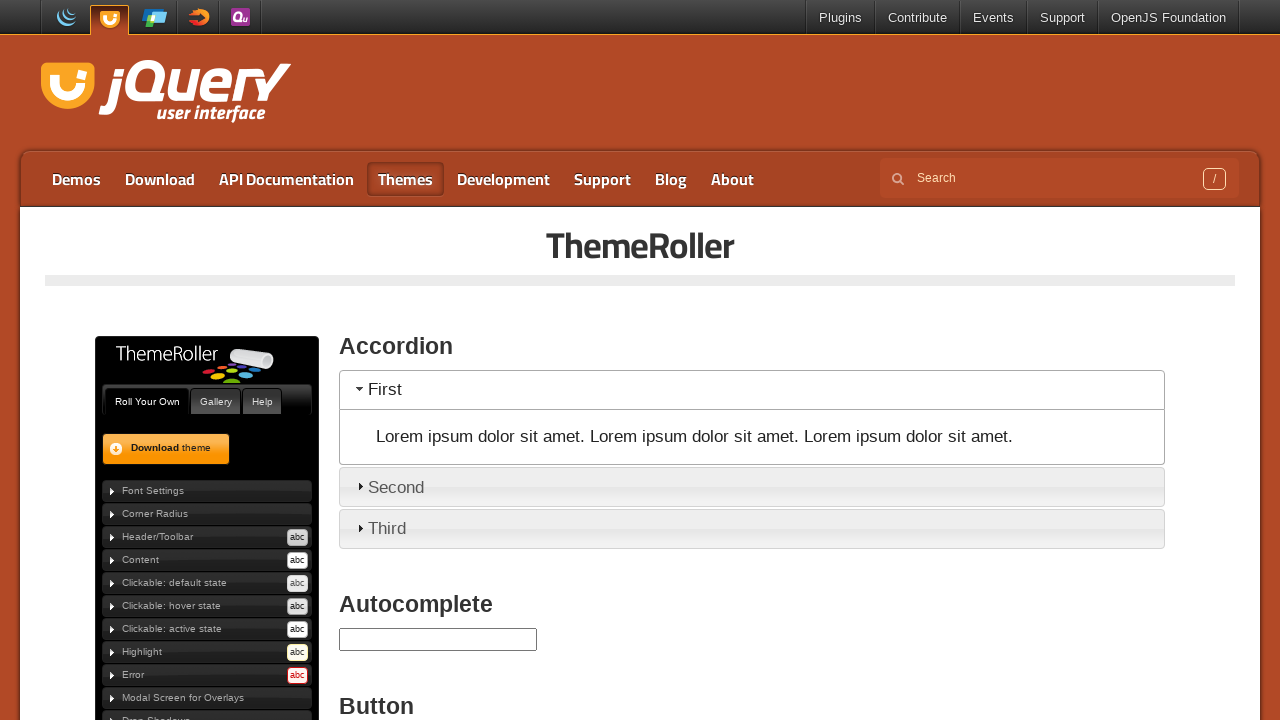

Clicked menu item: Development at (504, 179) on text=Development
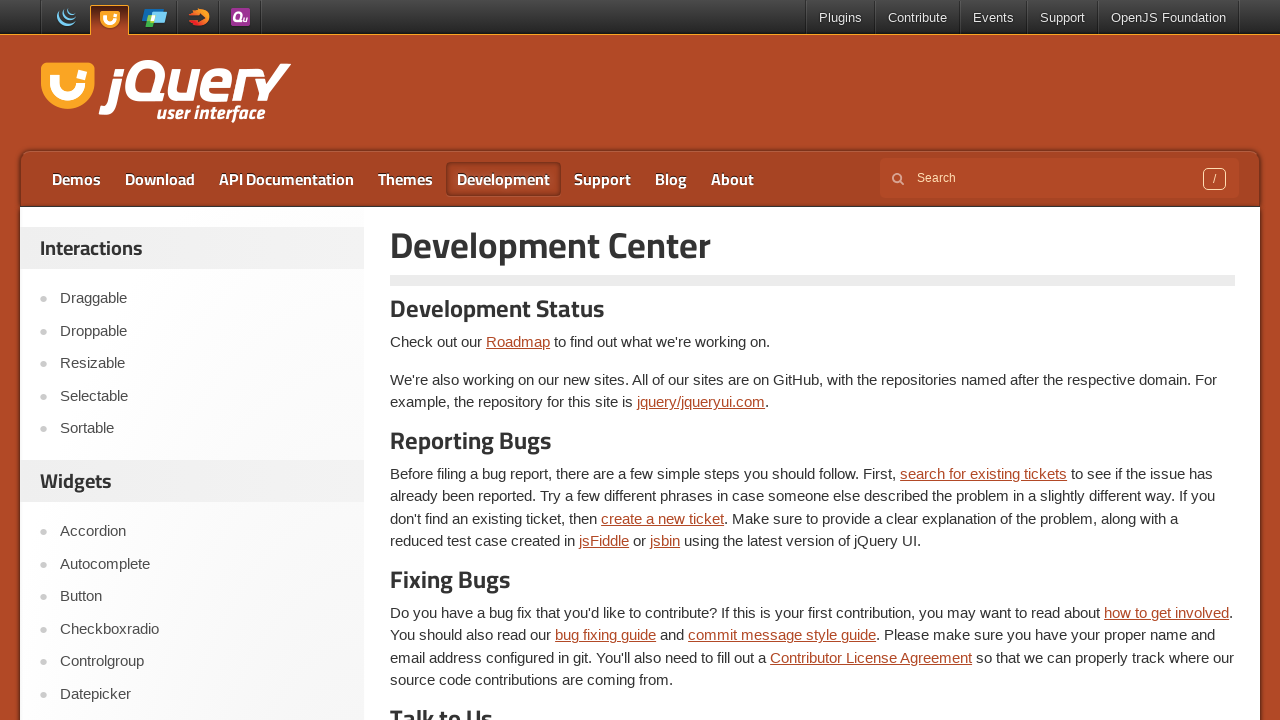

Clicked menu item: Support at (1062, 18) on text=Support
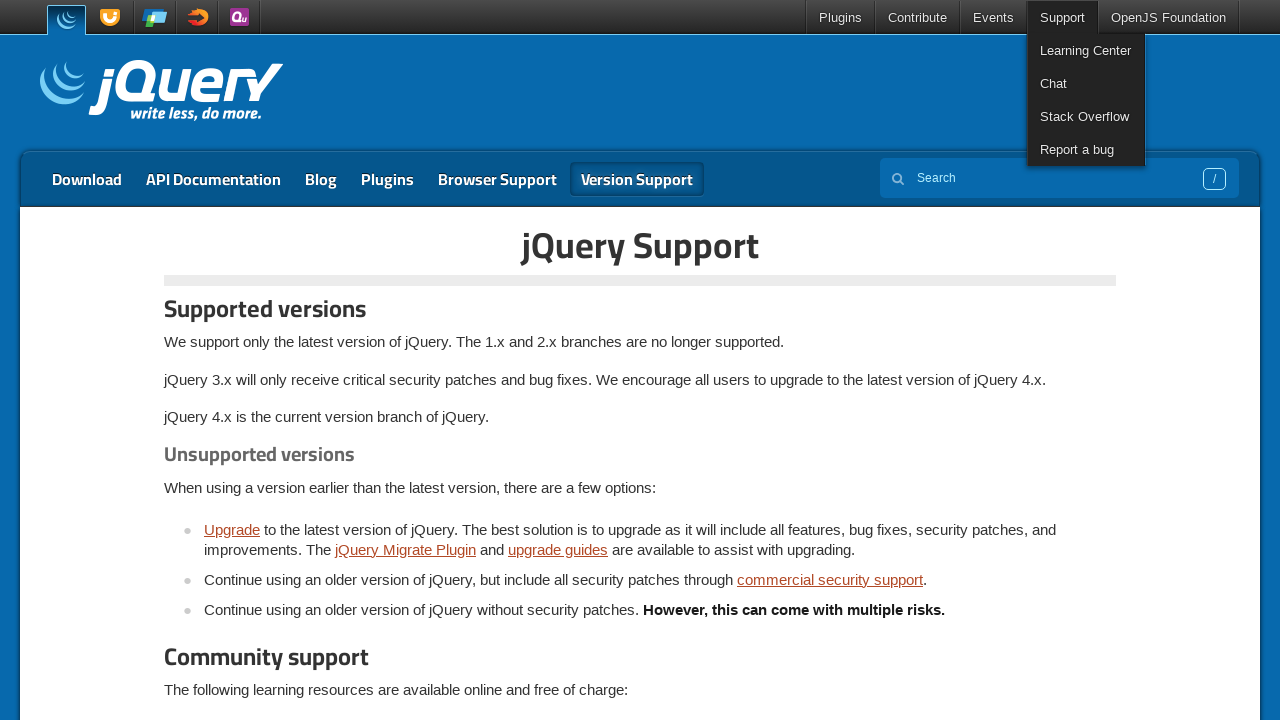

Clicked menu item: Blog at (321, 179) on text=Blog
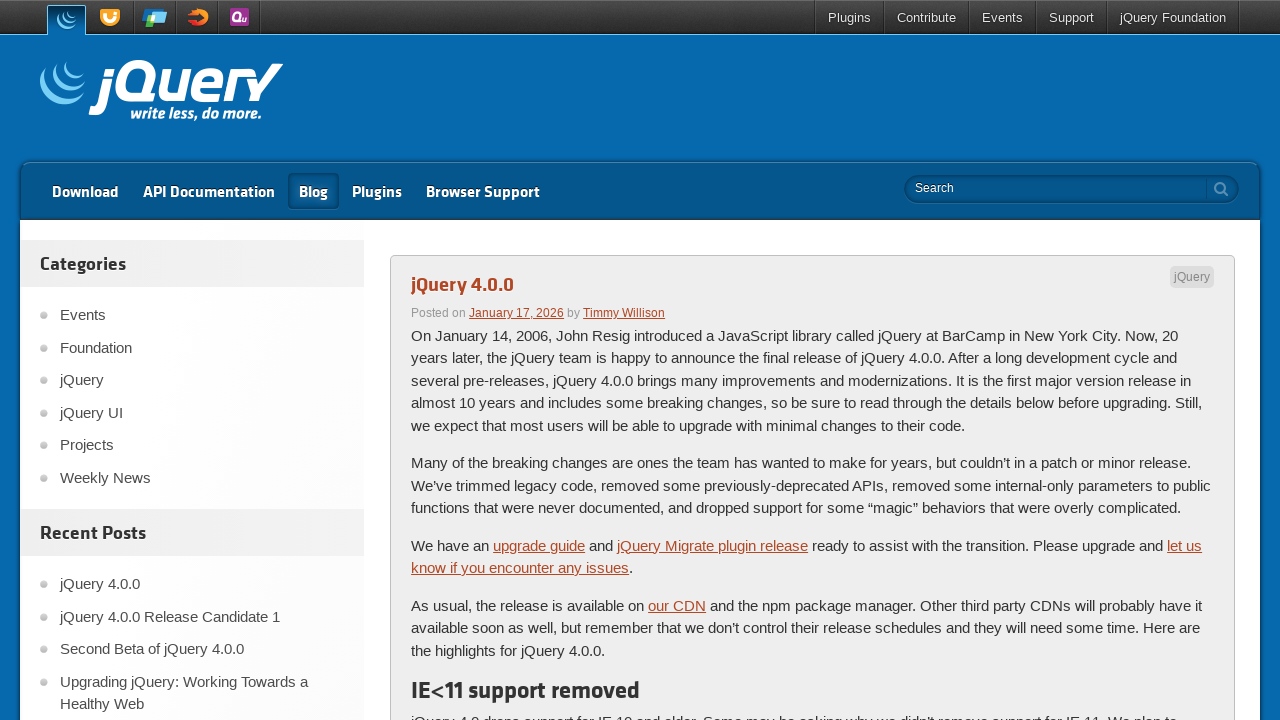

Clicked menu item: About at (813, 360) on text=About
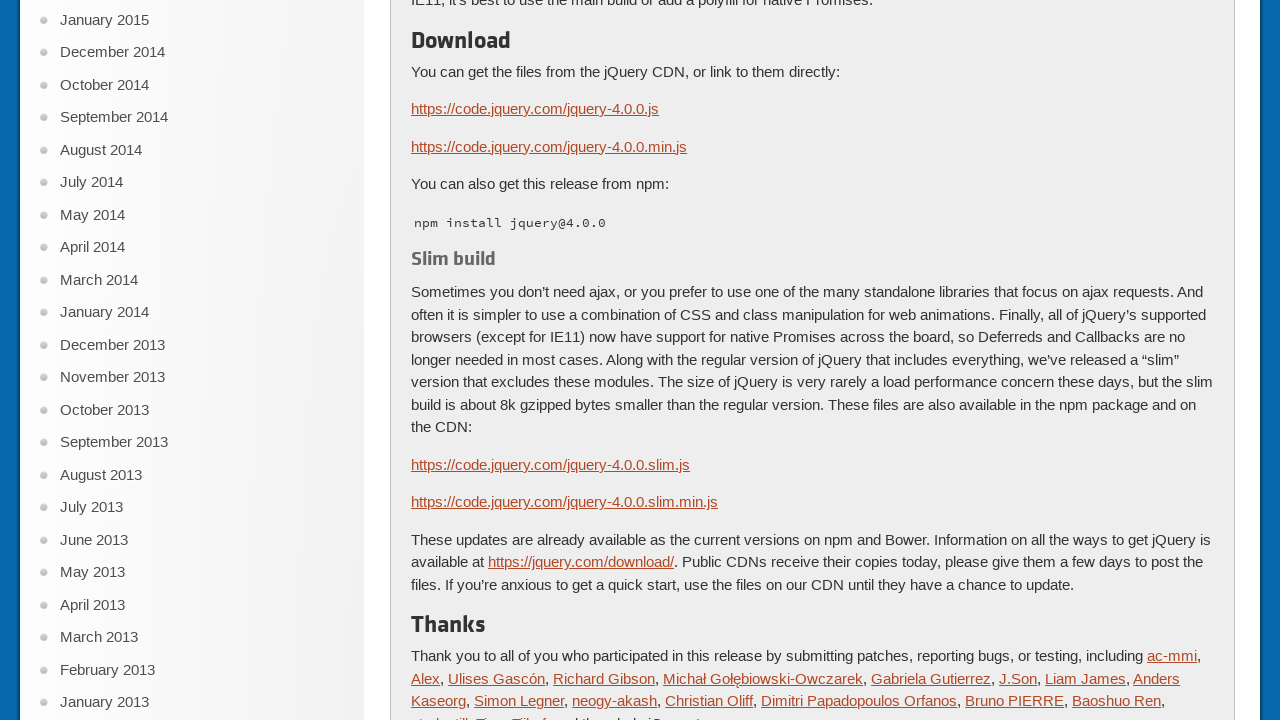

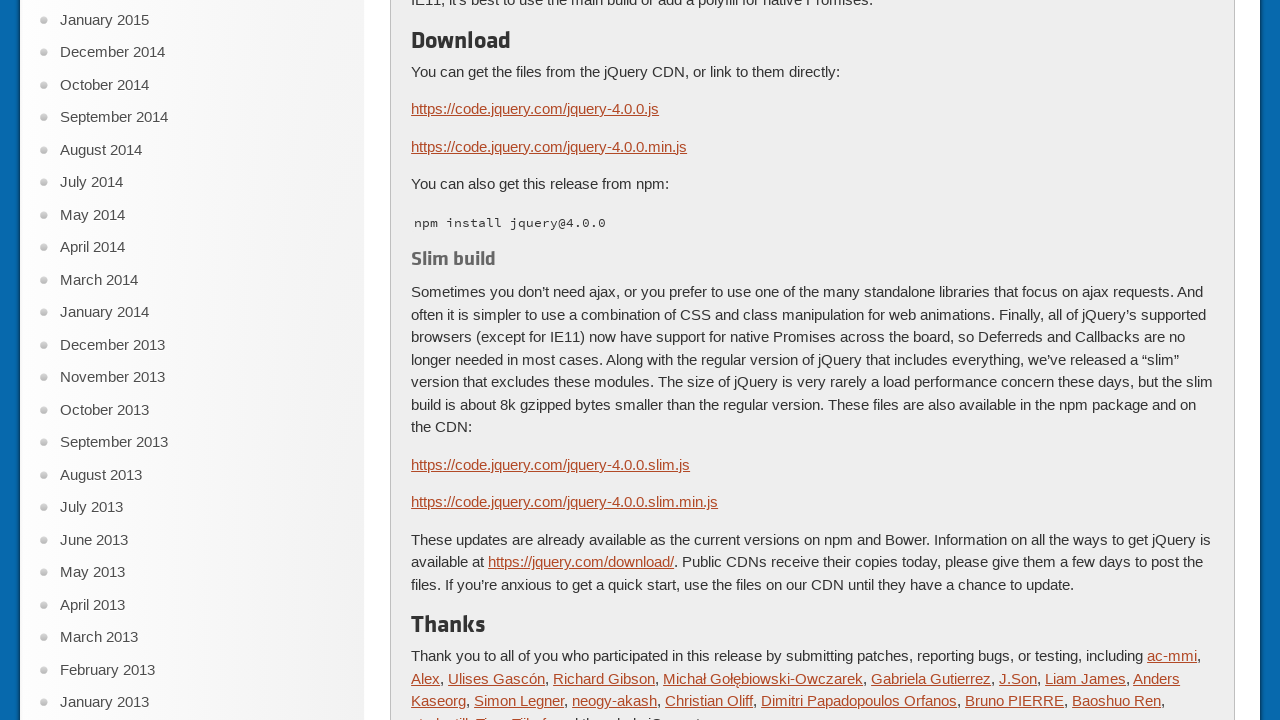